Tests JavaScript prompt alert handling by clicking a button to trigger a prompt, entering text into the prompt, and accepting it

Starting URL: https://www.leafground.com/alert.xhtml

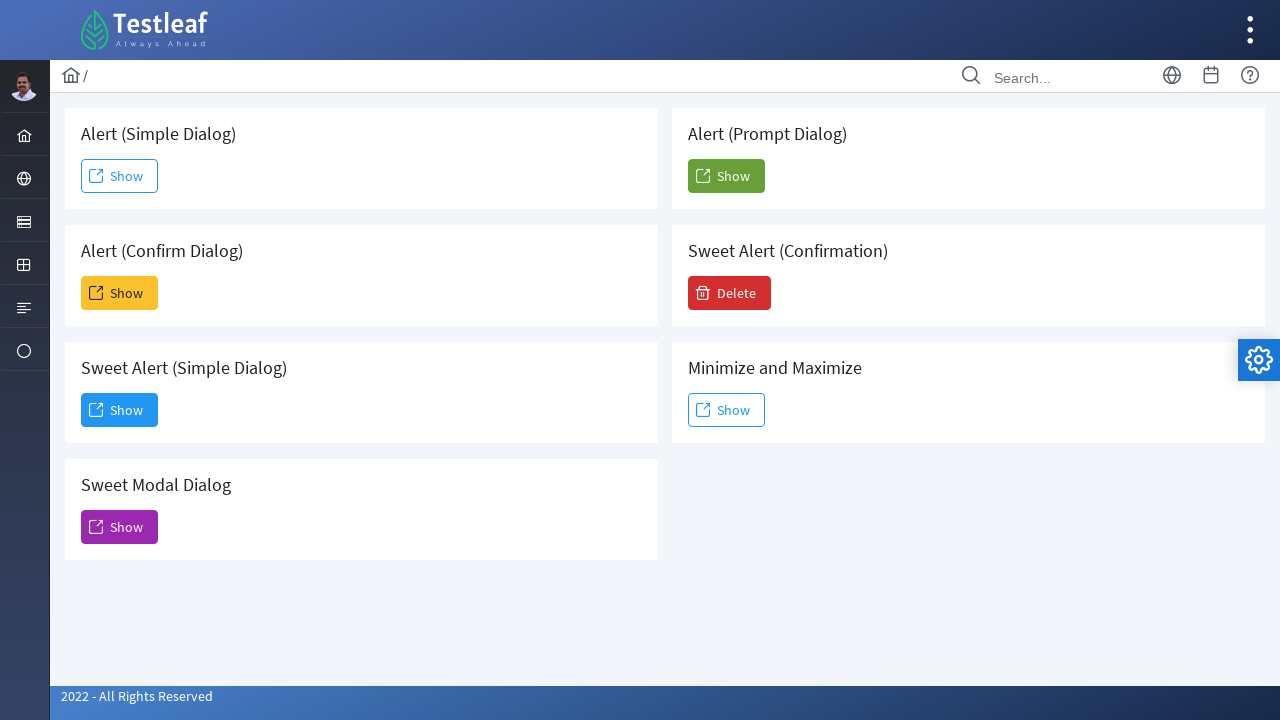

Set up dialog handler to accept prompt with text 'hello'
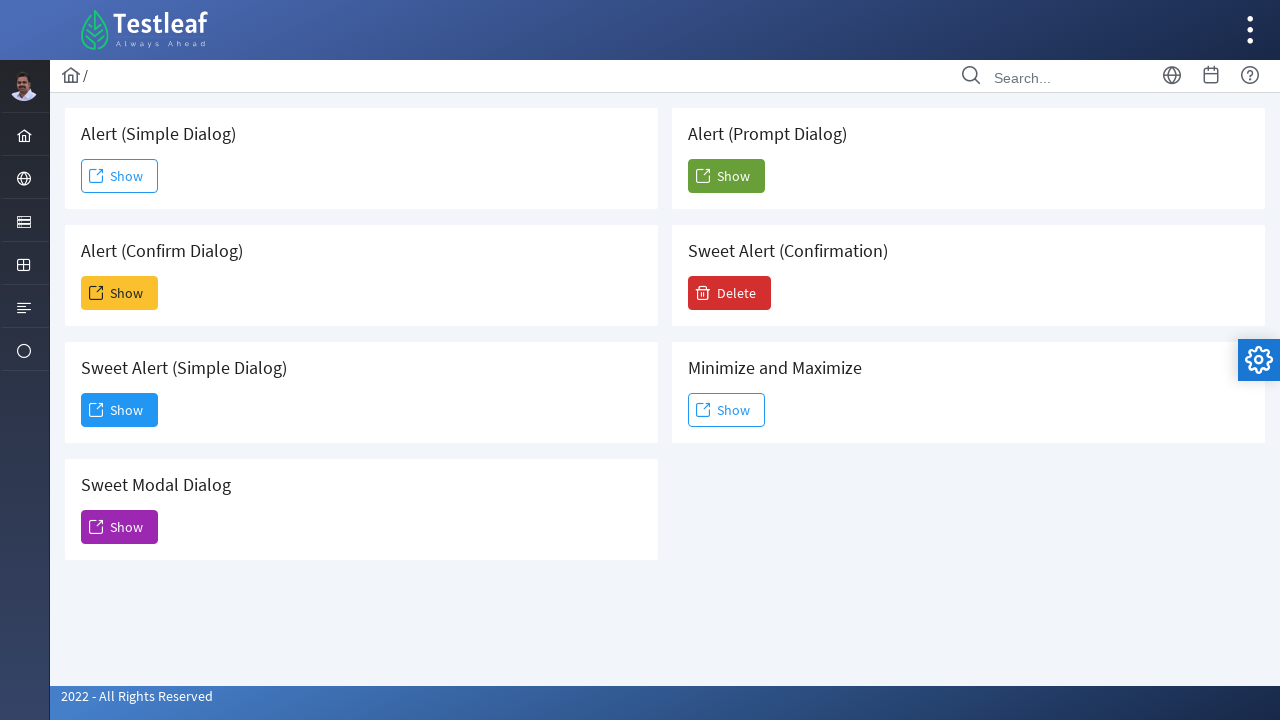

Clicked the 5th Show button to trigger prompt alert at (726, 176) on (//span[text()='Show'])[5]
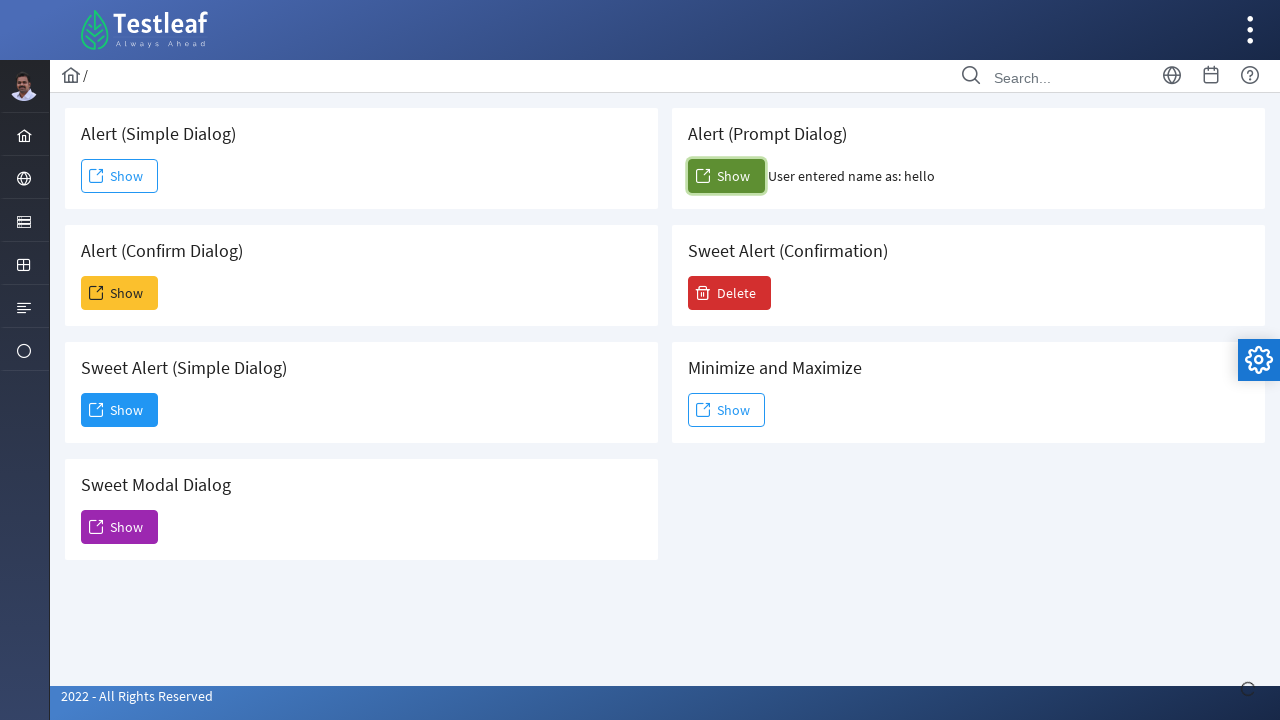

Waited 1000ms for prompt dialog to be handled
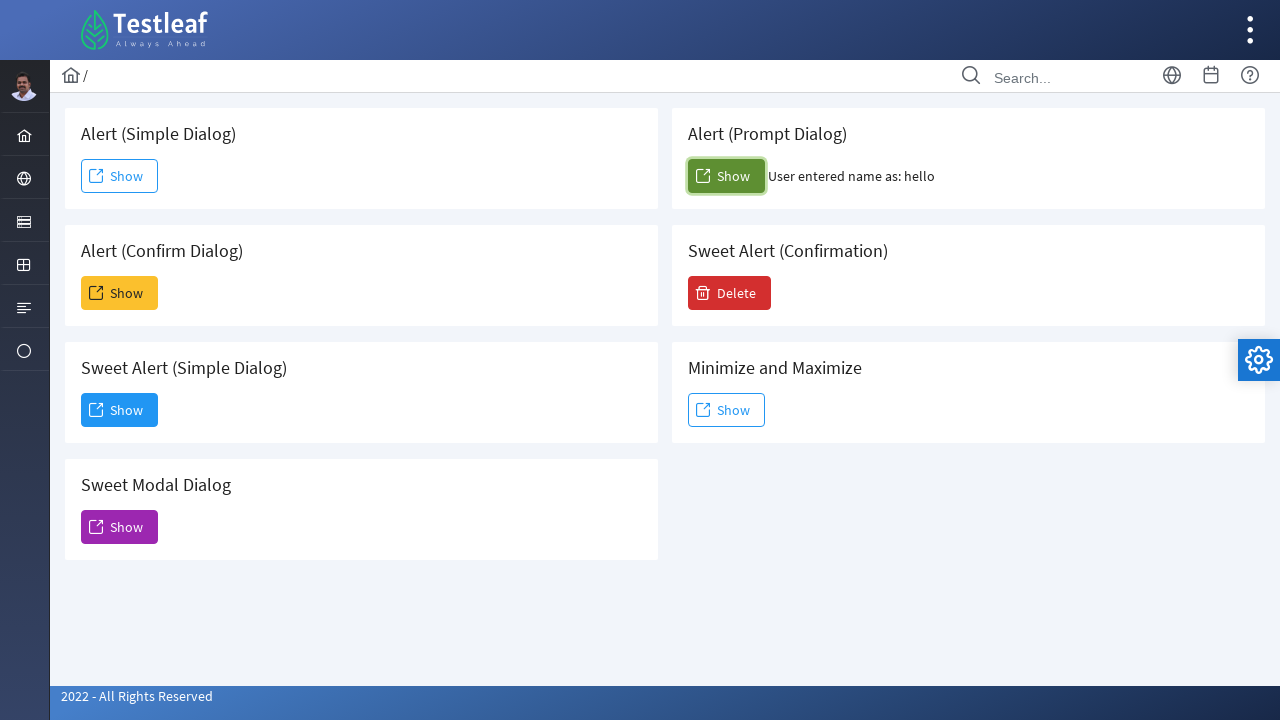

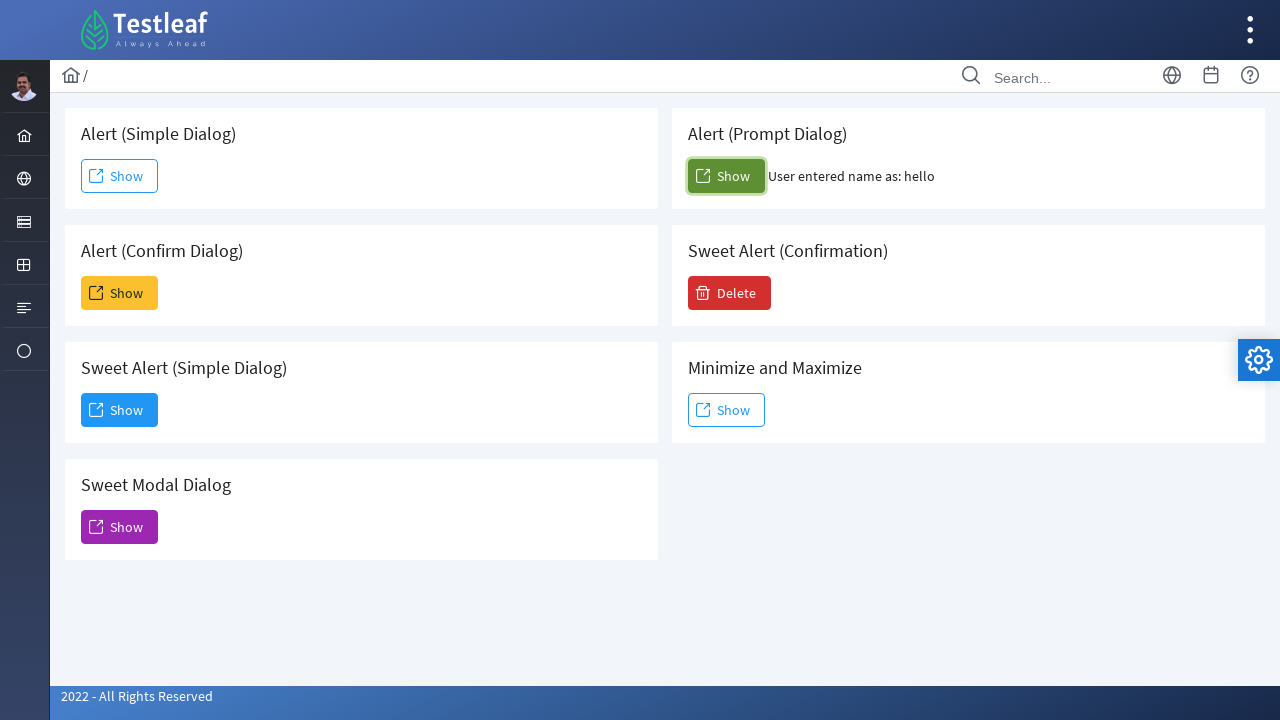